Navigates to NuGet.org and performs keyboard input actions to type text

Starting URL: https://nuget.org

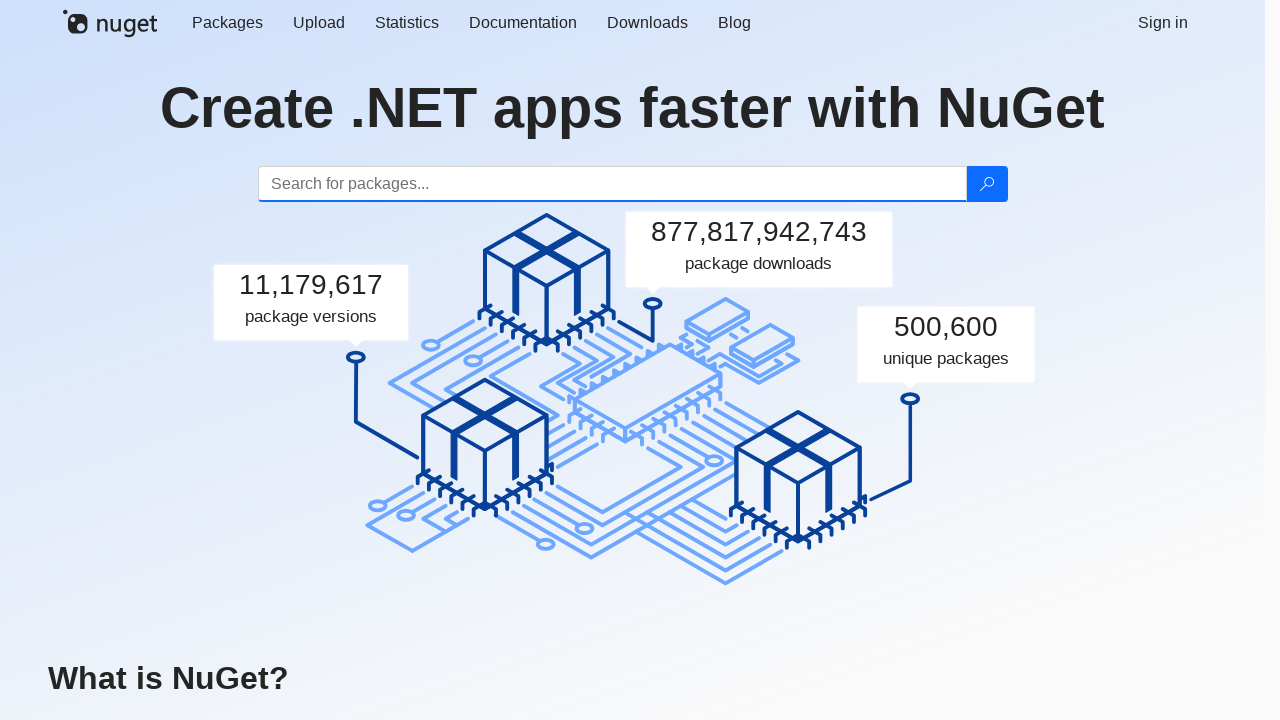

Waited for page to load (domcontentloaded)
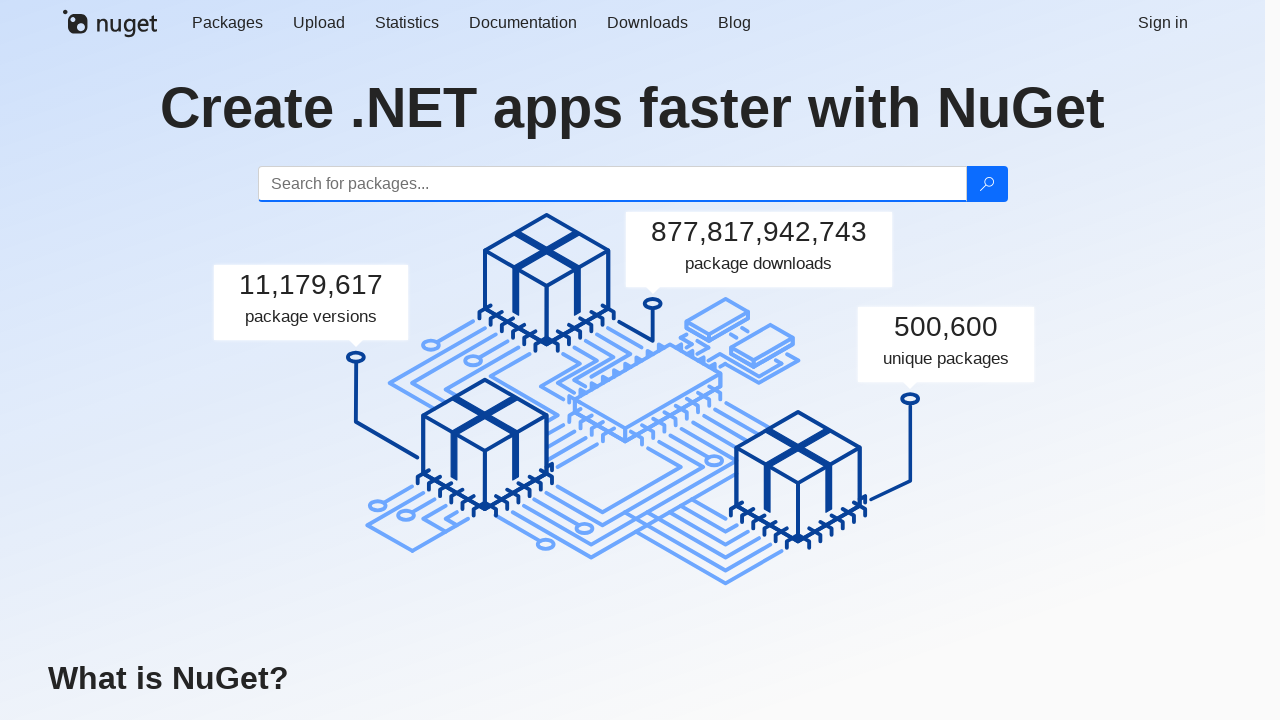

Clicked on the search input field to focus it at (612, 184) on #search
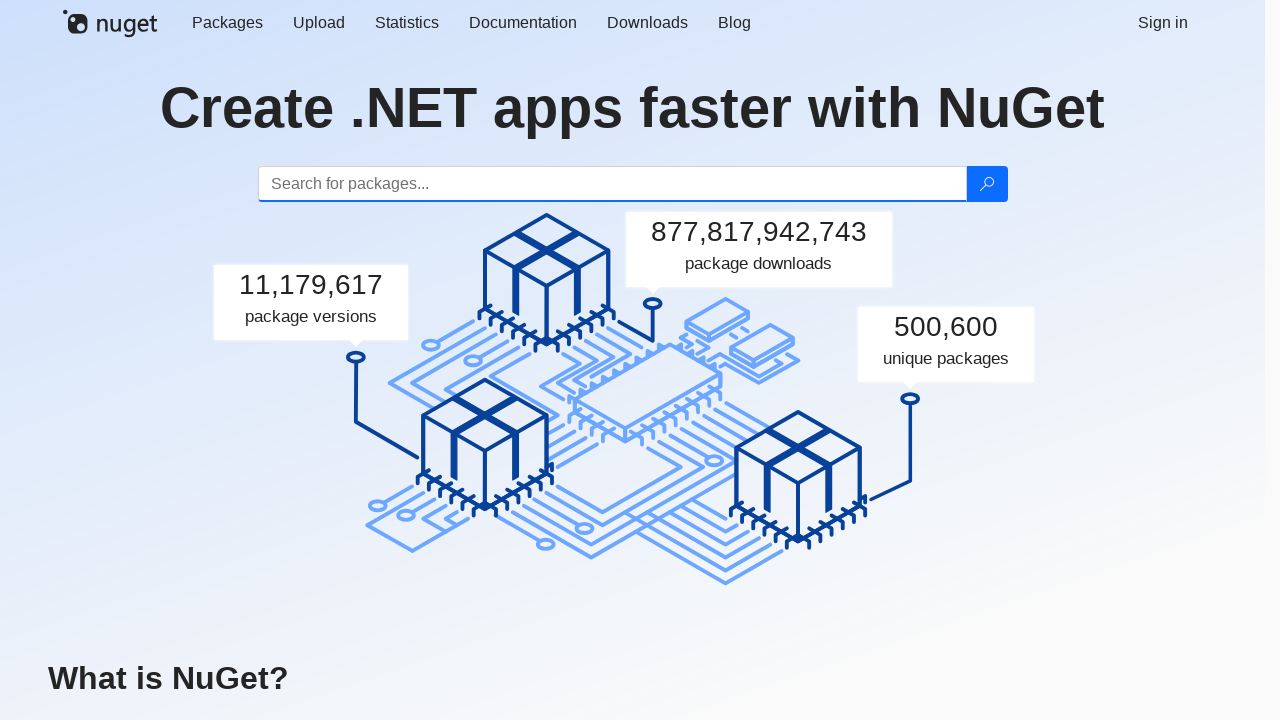

Typed 'Selenium WebDriver' using keyboard input
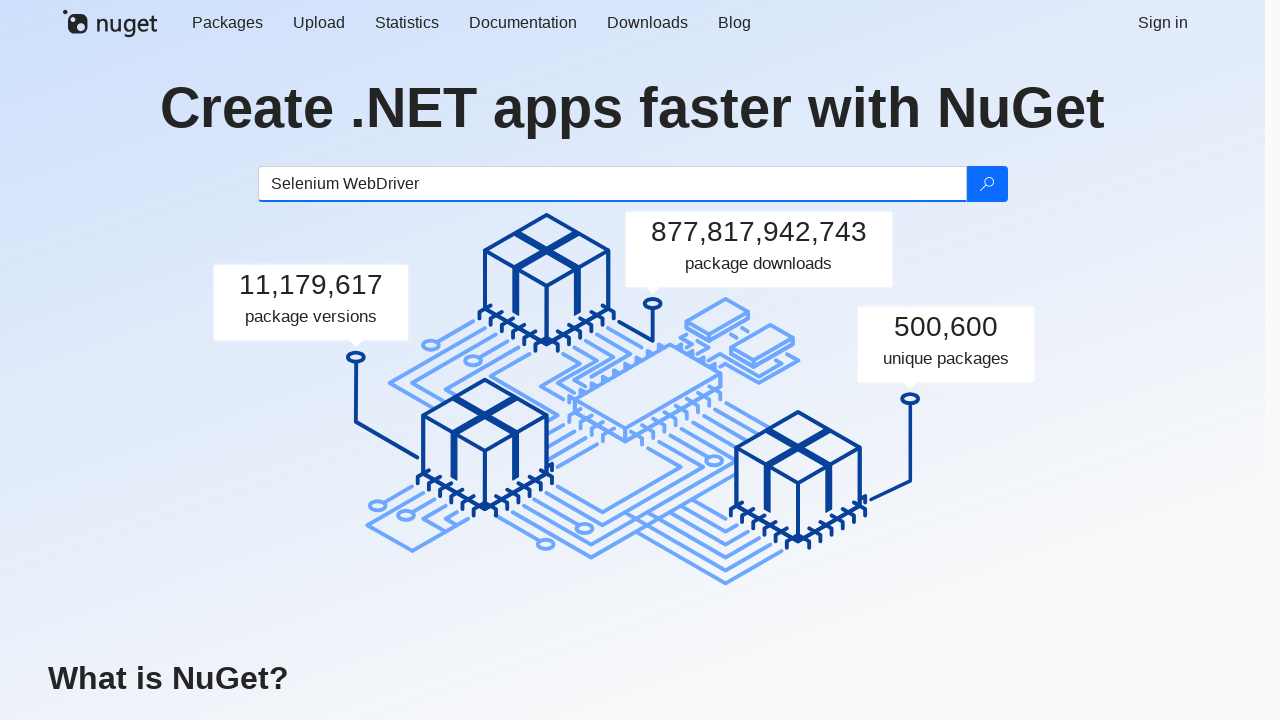

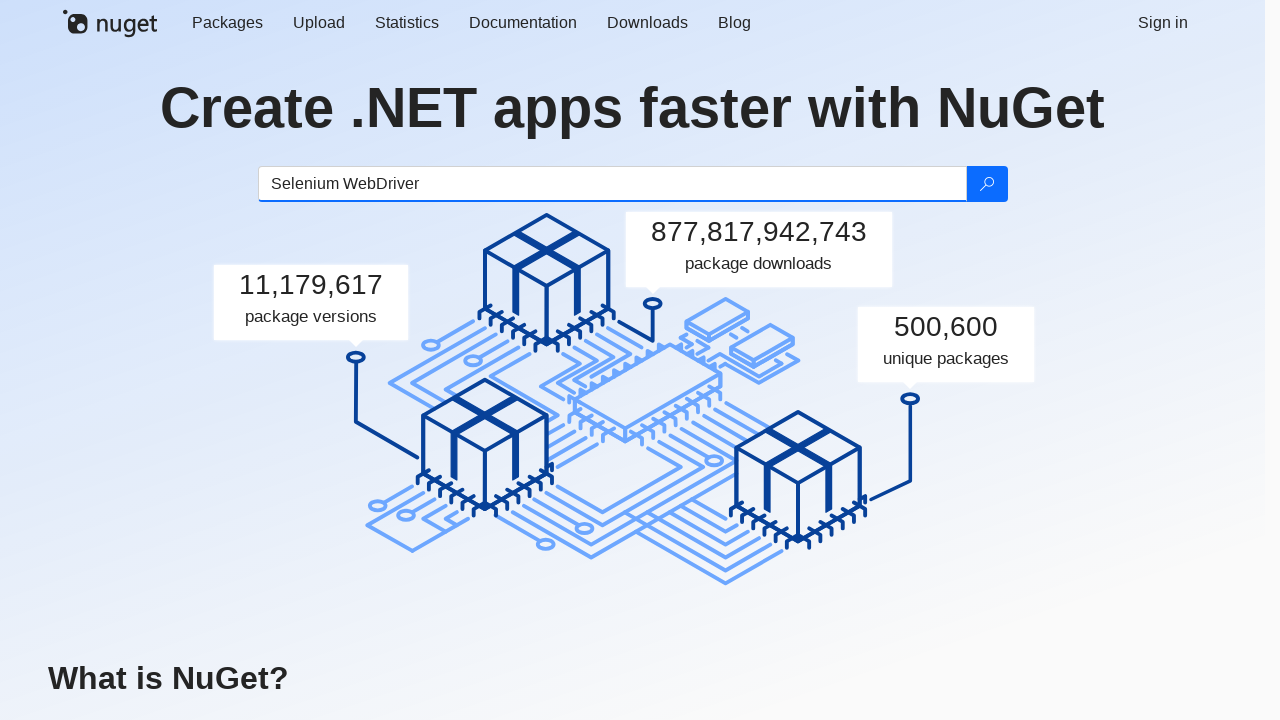